Tests hover menu interaction by hovering over a blogs menu and clicking on a submenu item

Starting URL: http://omayo.blogspot.com/

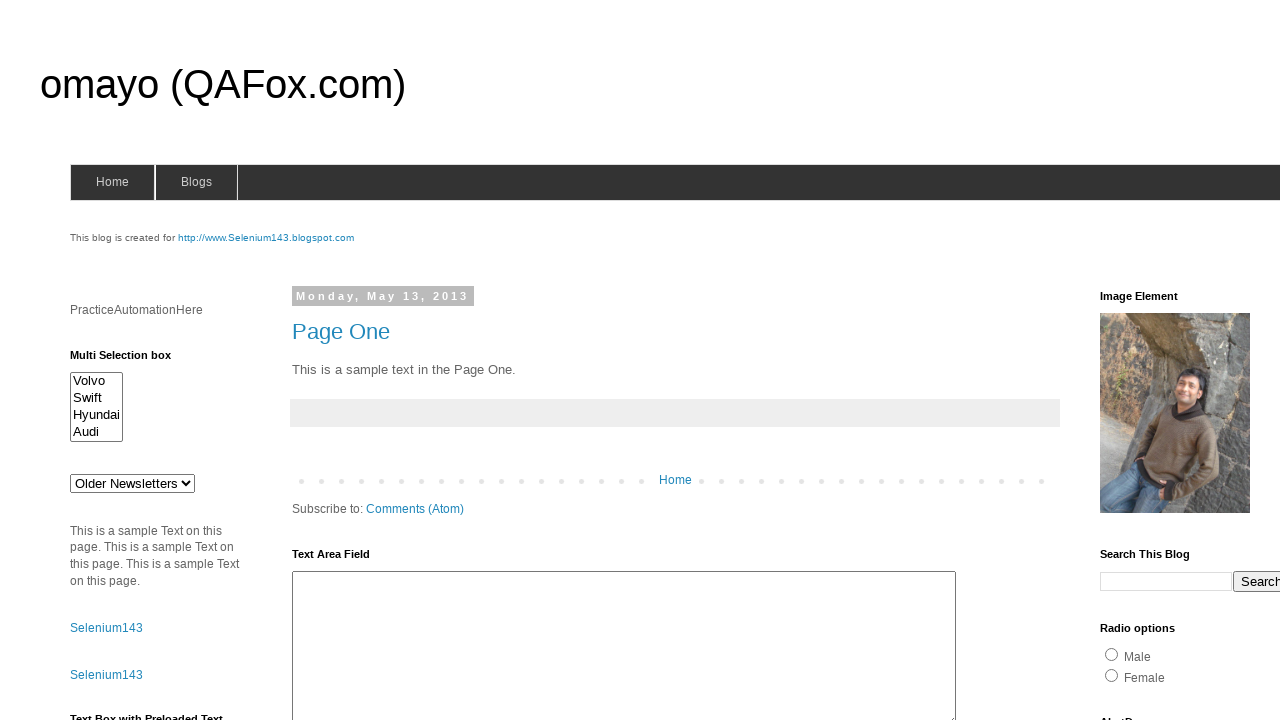

Hovered over blogs menu to reveal submenu at (196, 182) on #blogsmenu
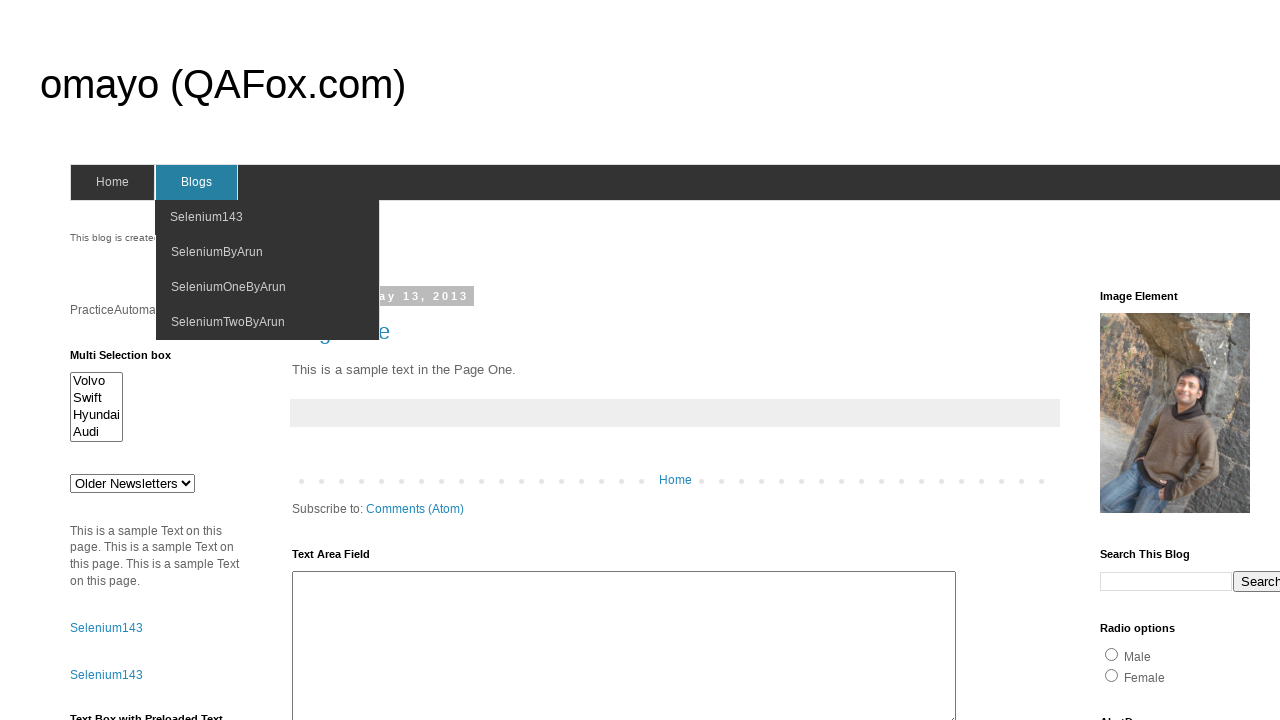

Clicked on selenium143 submenu item at (186, 6) on #selenium143
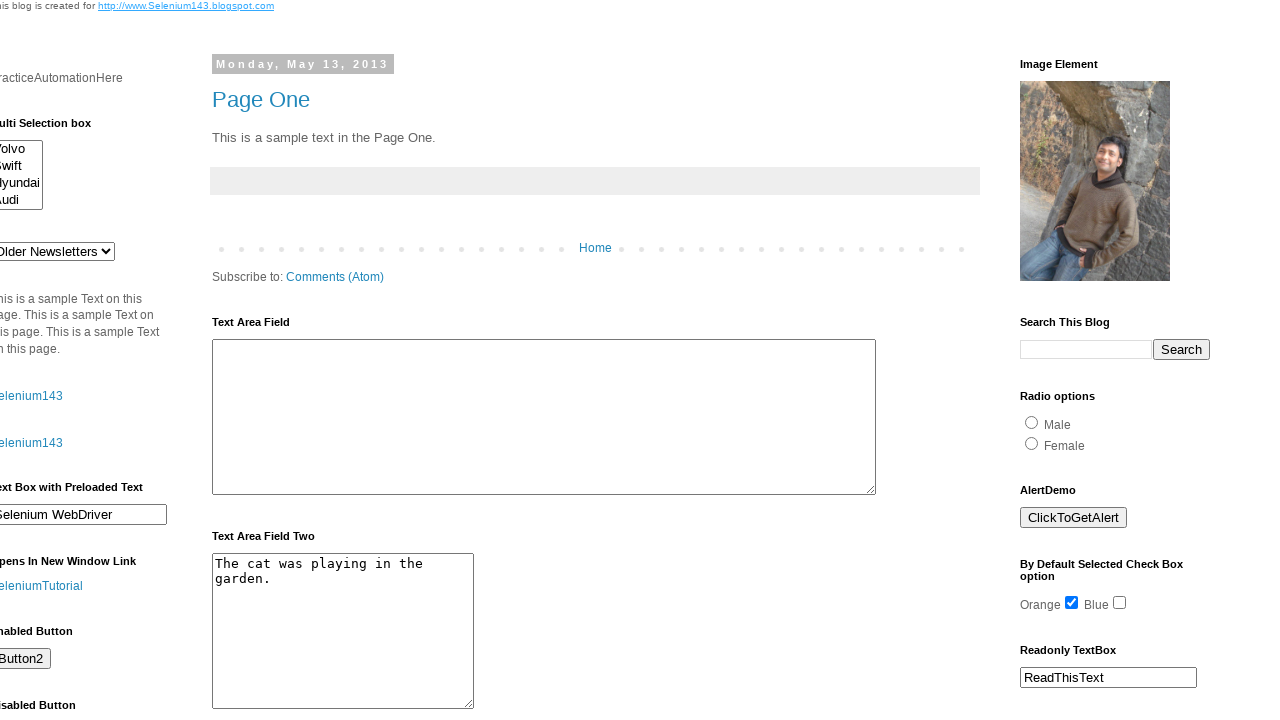

Waited 2 seconds for navigation to complete
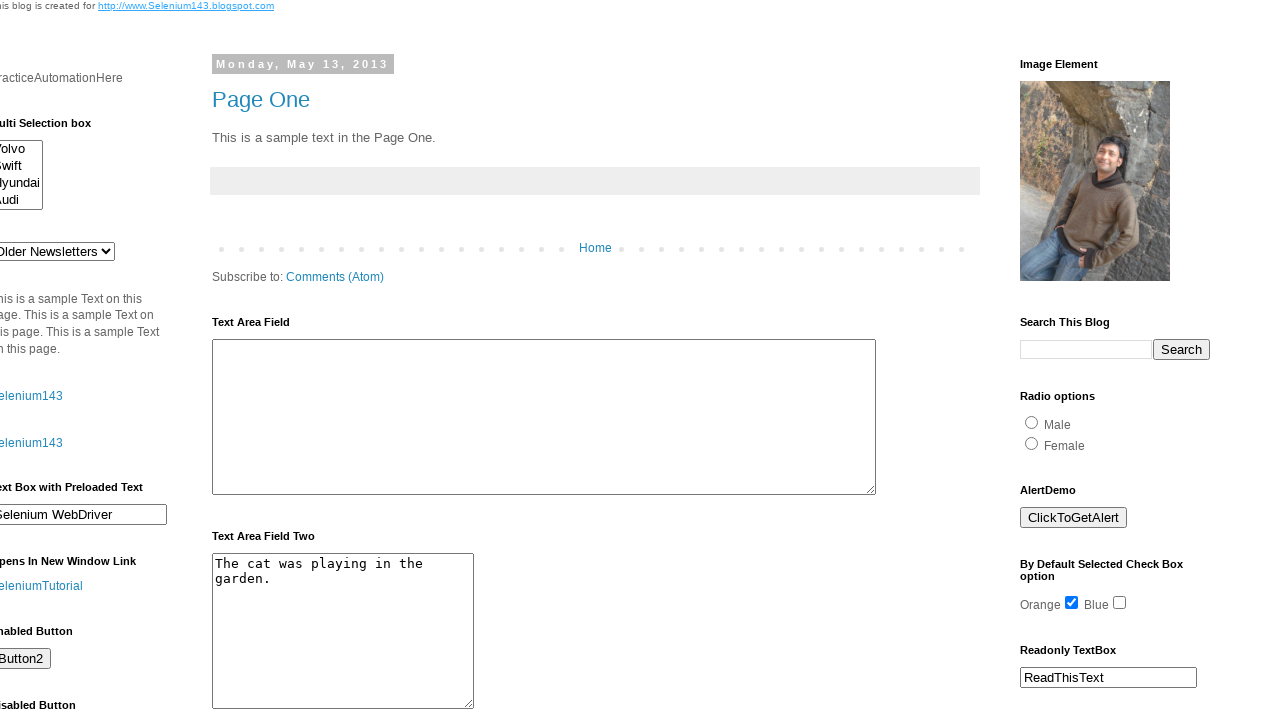

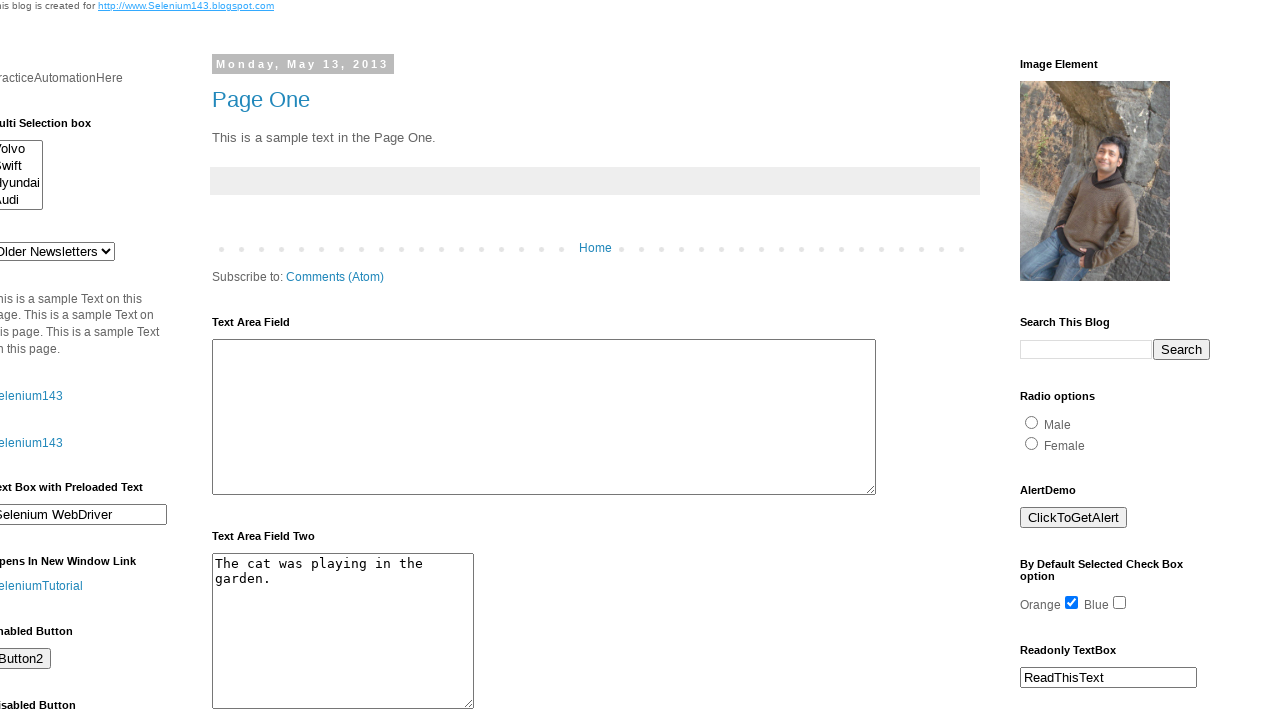